Tests the "New Tab" button functionality by clicking it and verifying that a new browser tab is opened and loaded successfully.

Starting URL: https://demoqa.com/browser-windows

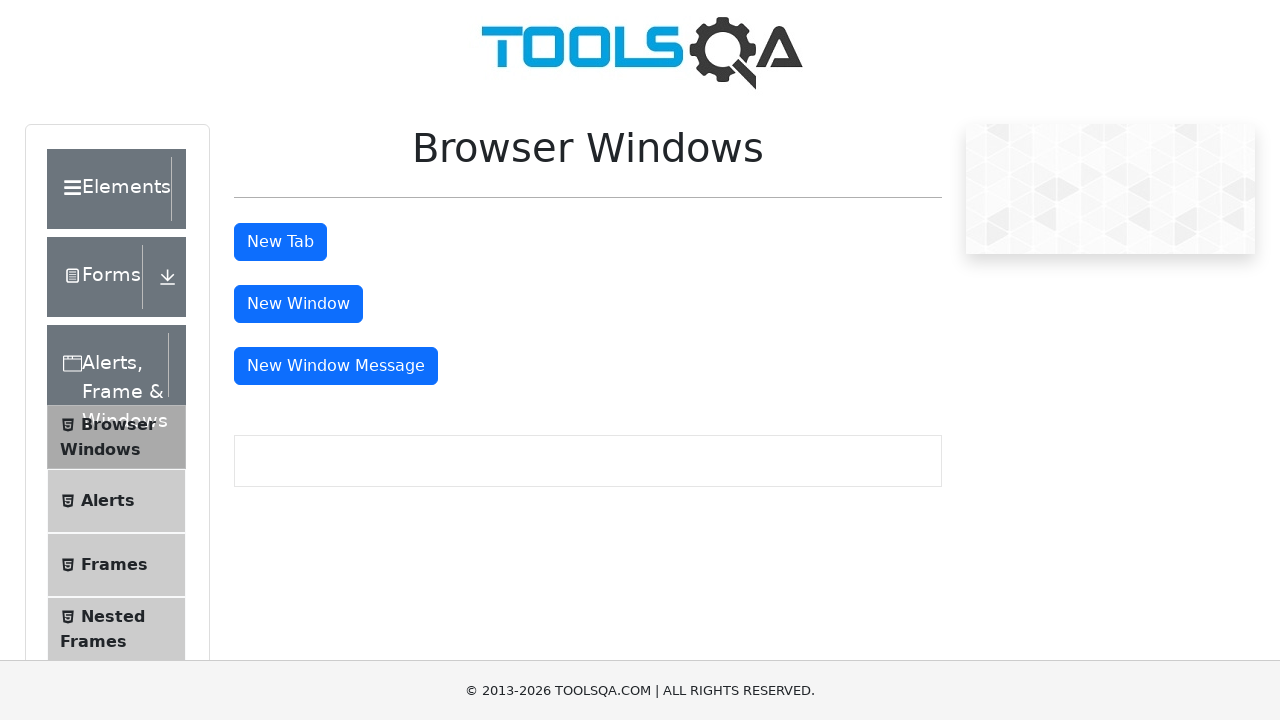

Clicked the 'New Tab' button at (280, 242) on button#tabButton
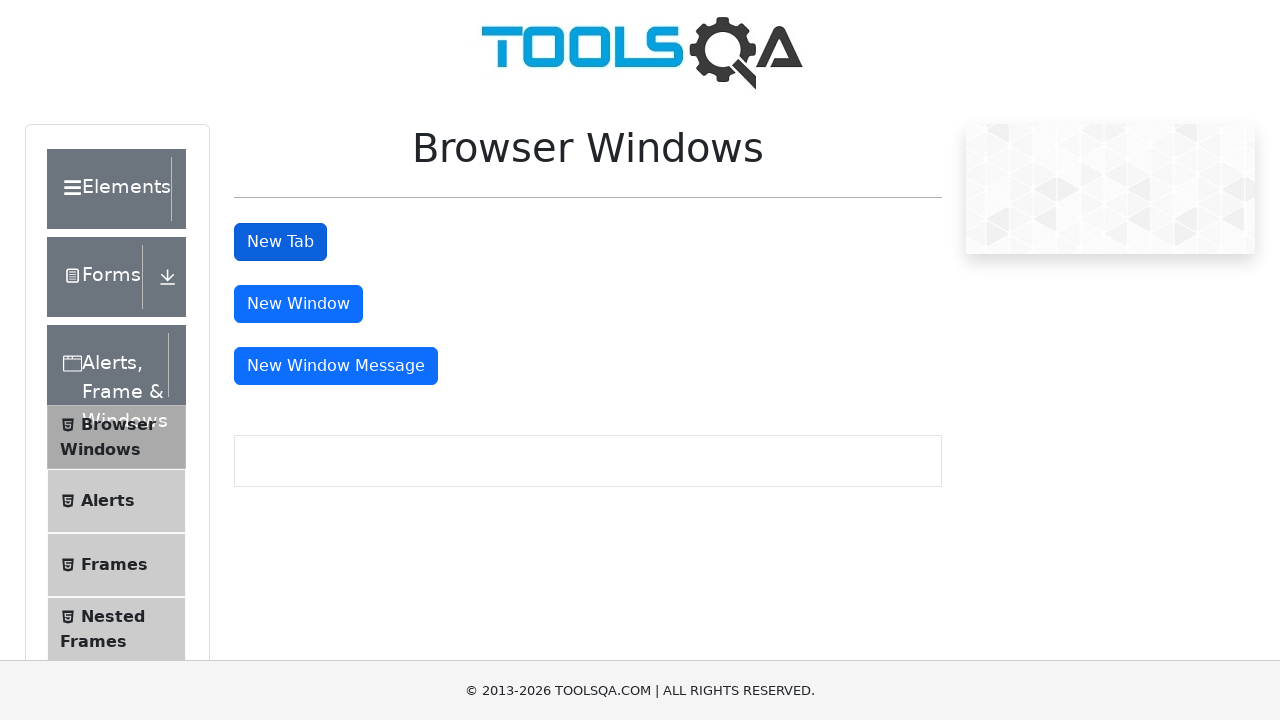

Clicked the 'New Tab' button again and waited for new page to open at (280, 242) on button#tabButton
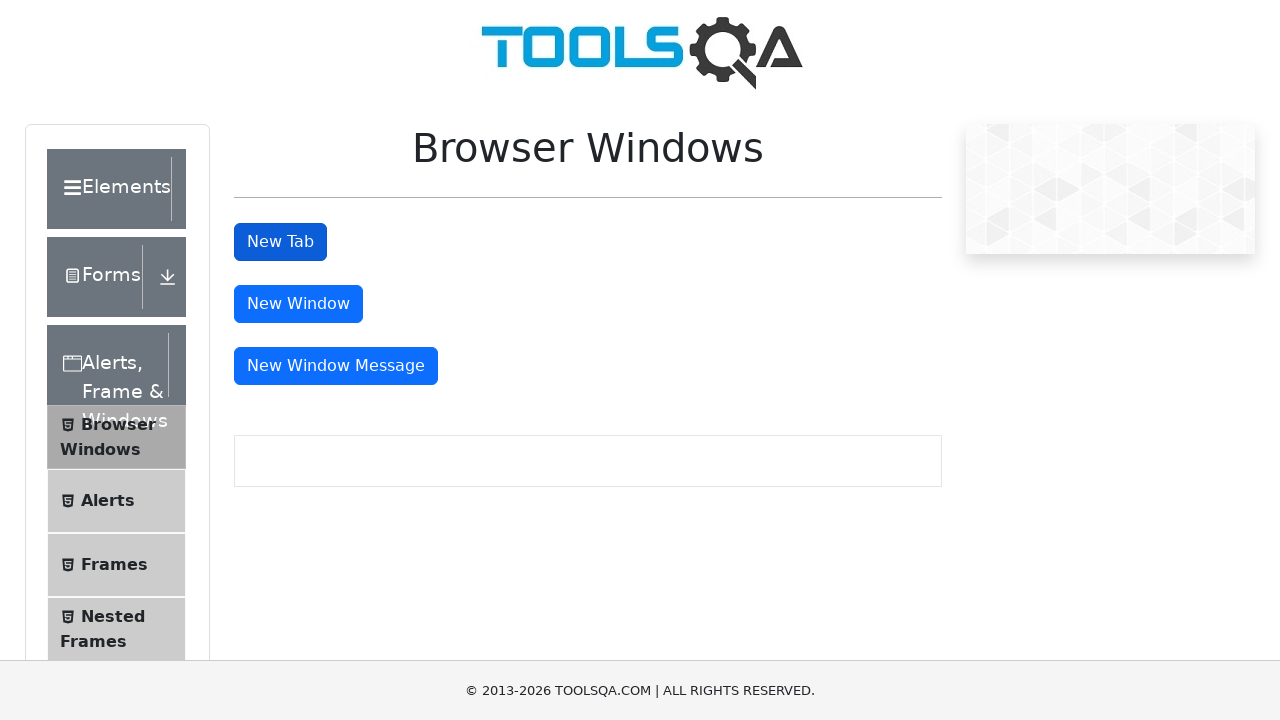

Captured reference to newly opened tab
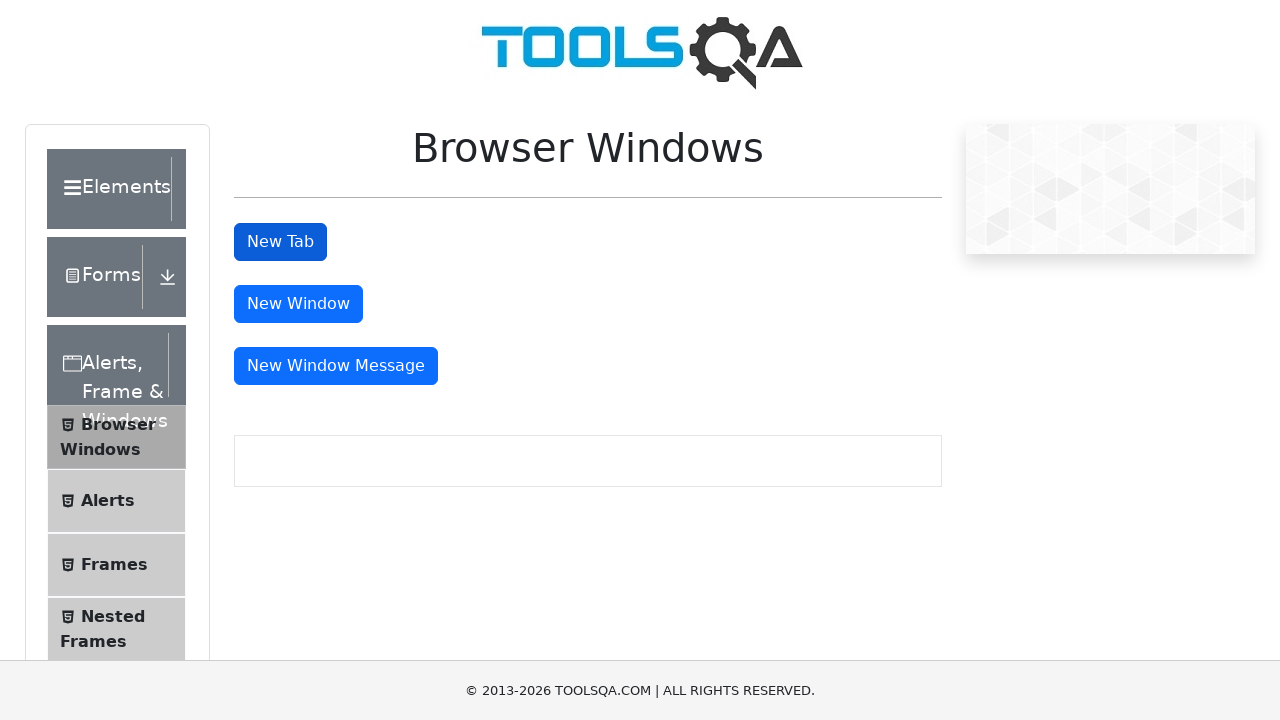

New tab content loaded (domcontentloaded state)
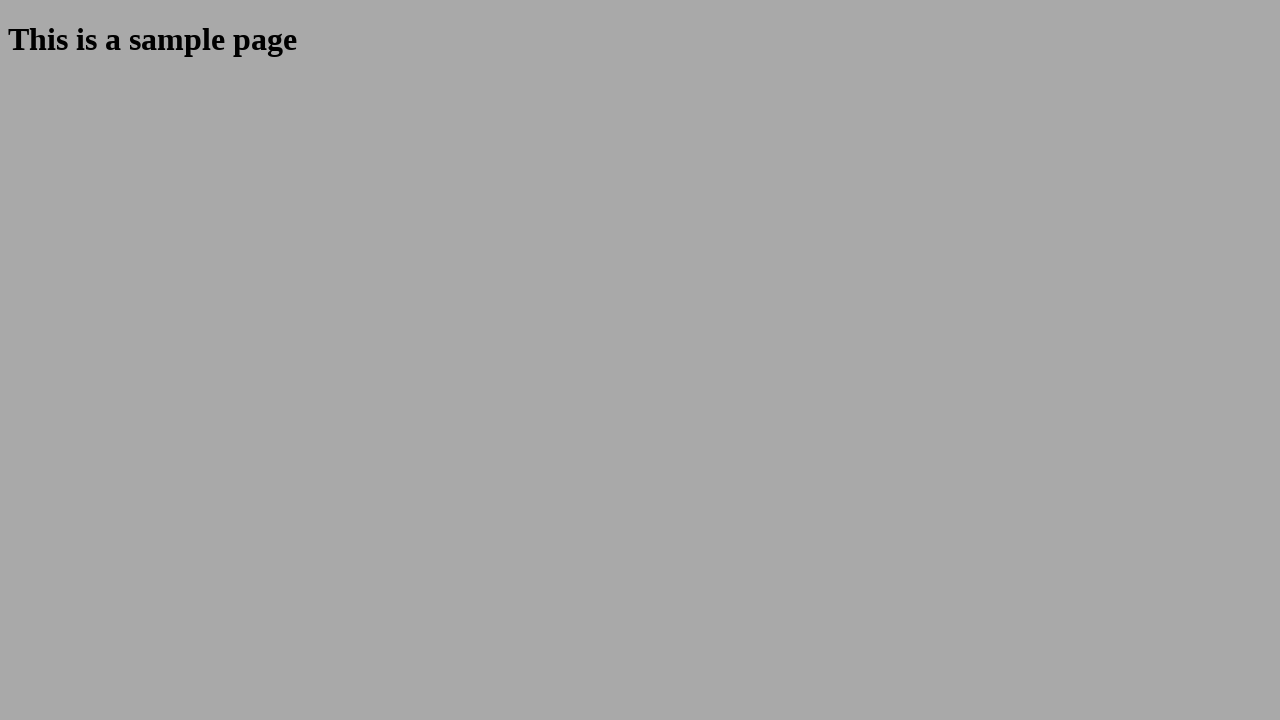

Verified new tab body element is present
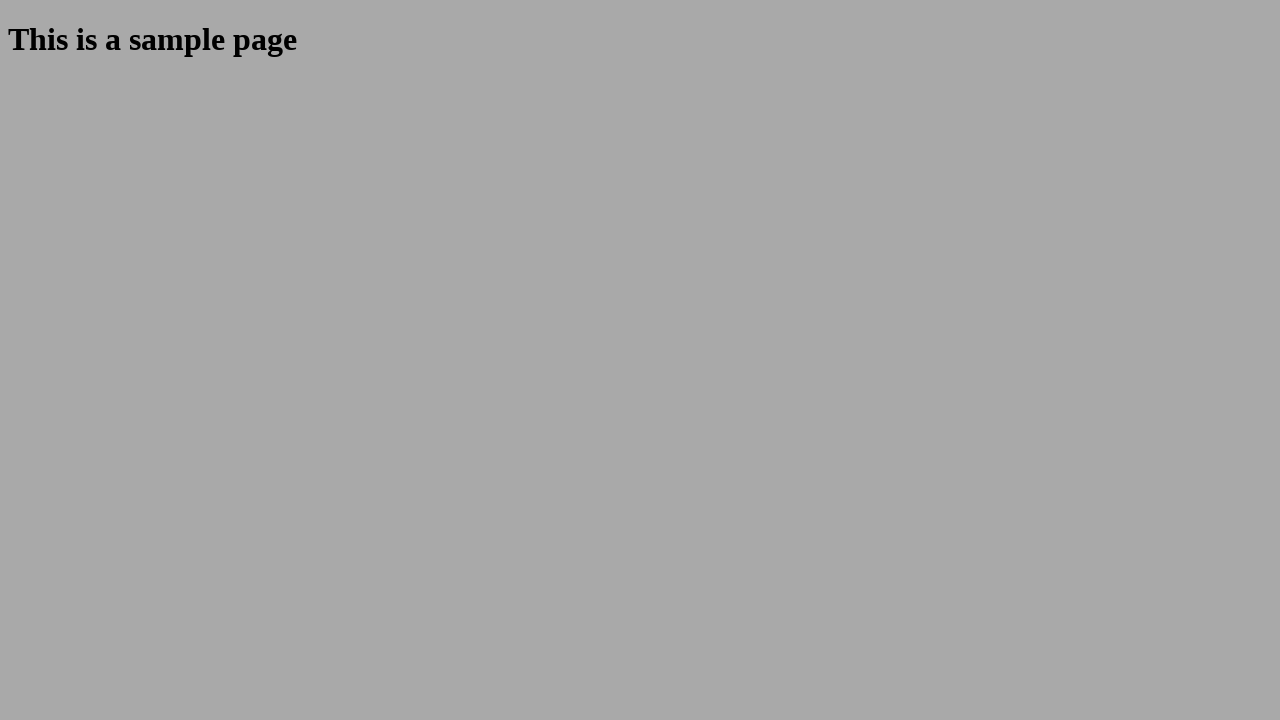

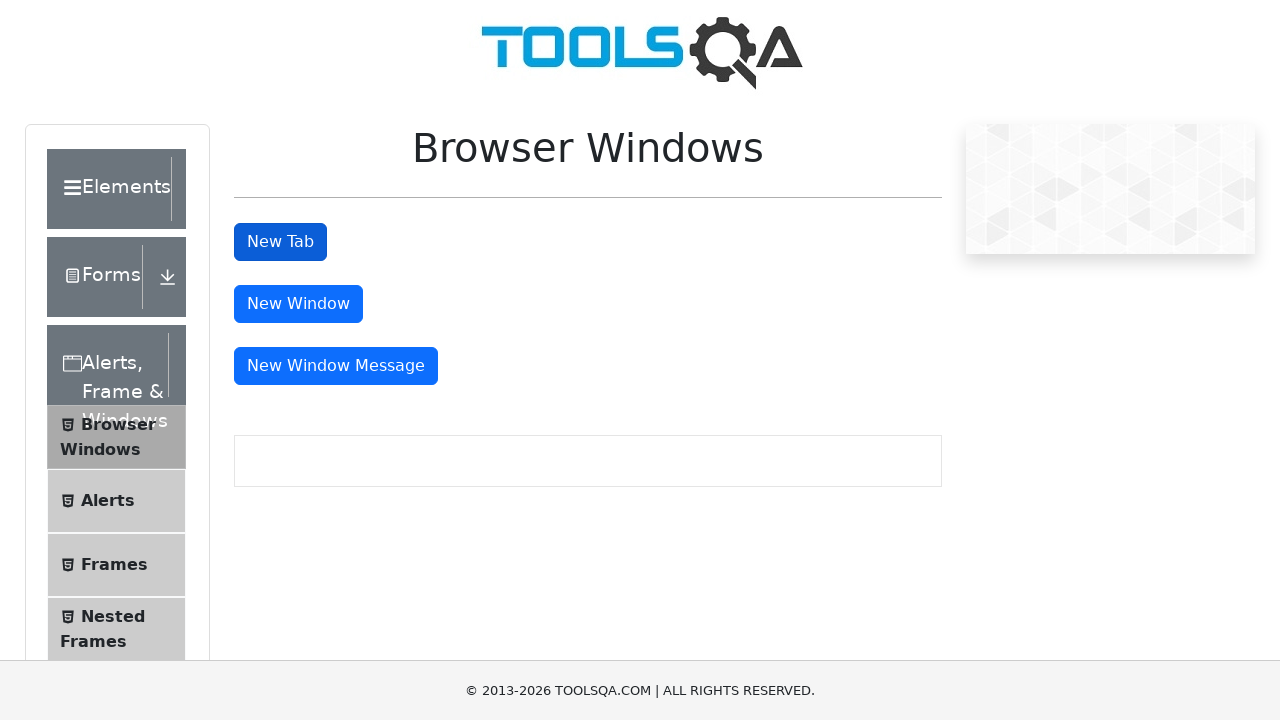